Tests hyperlink navigation by clicking on various HTTP status code links (200, 301, 404, 500), verifying the resulting page content, and navigating back to the main status codes page using the "here" link.

Starting URL: https://the-internet.herokuapp.com/status_codes

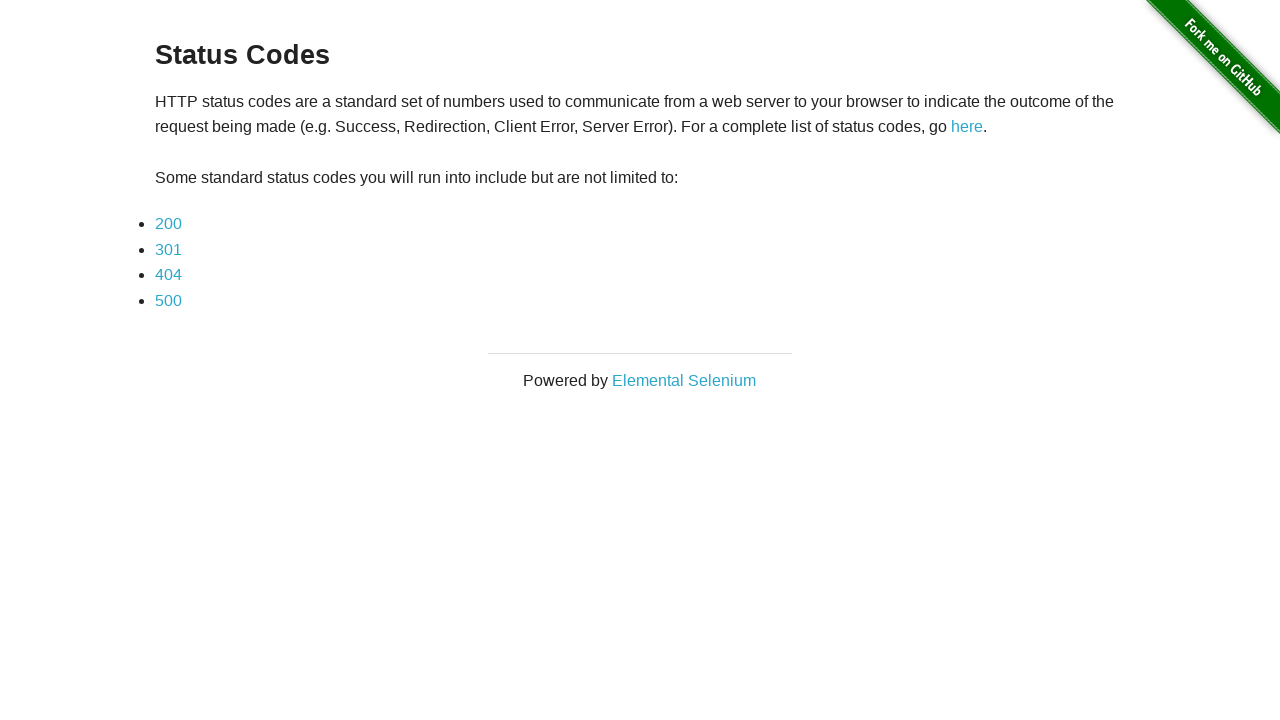

Waited for 200 status code link to be visible
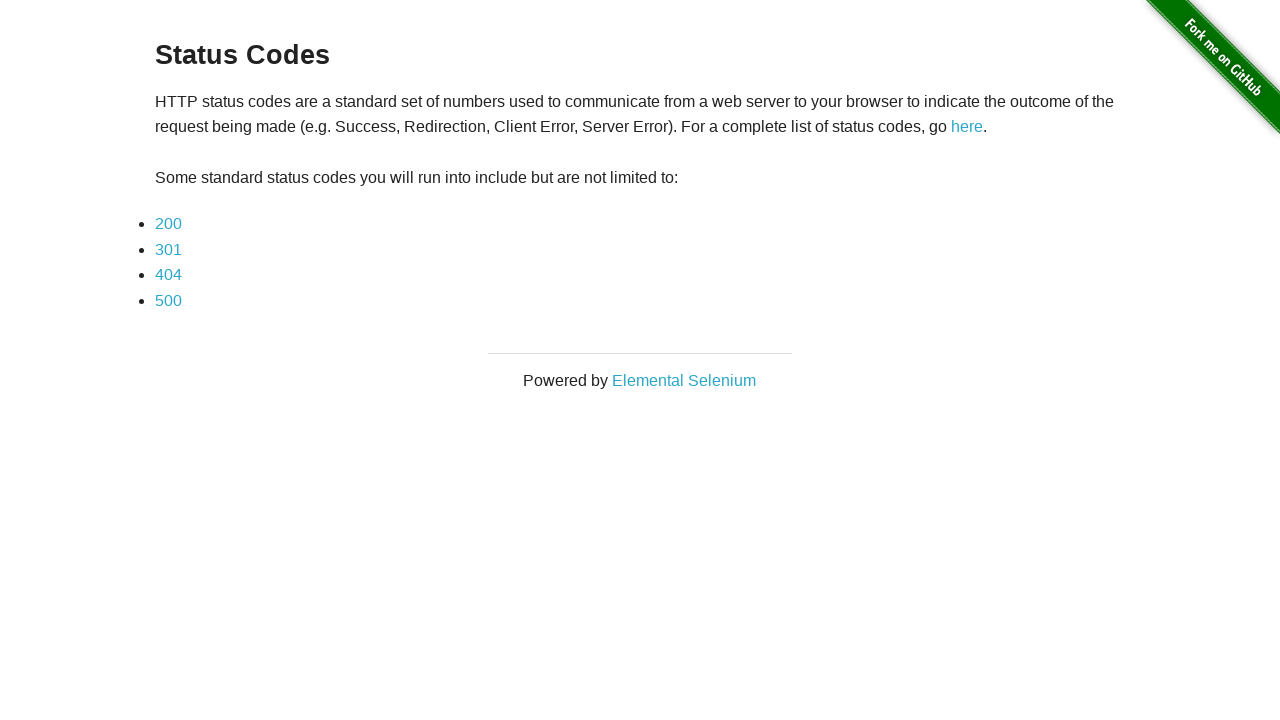

Clicked on 200 status code link at (168, 224) on a:text('200')
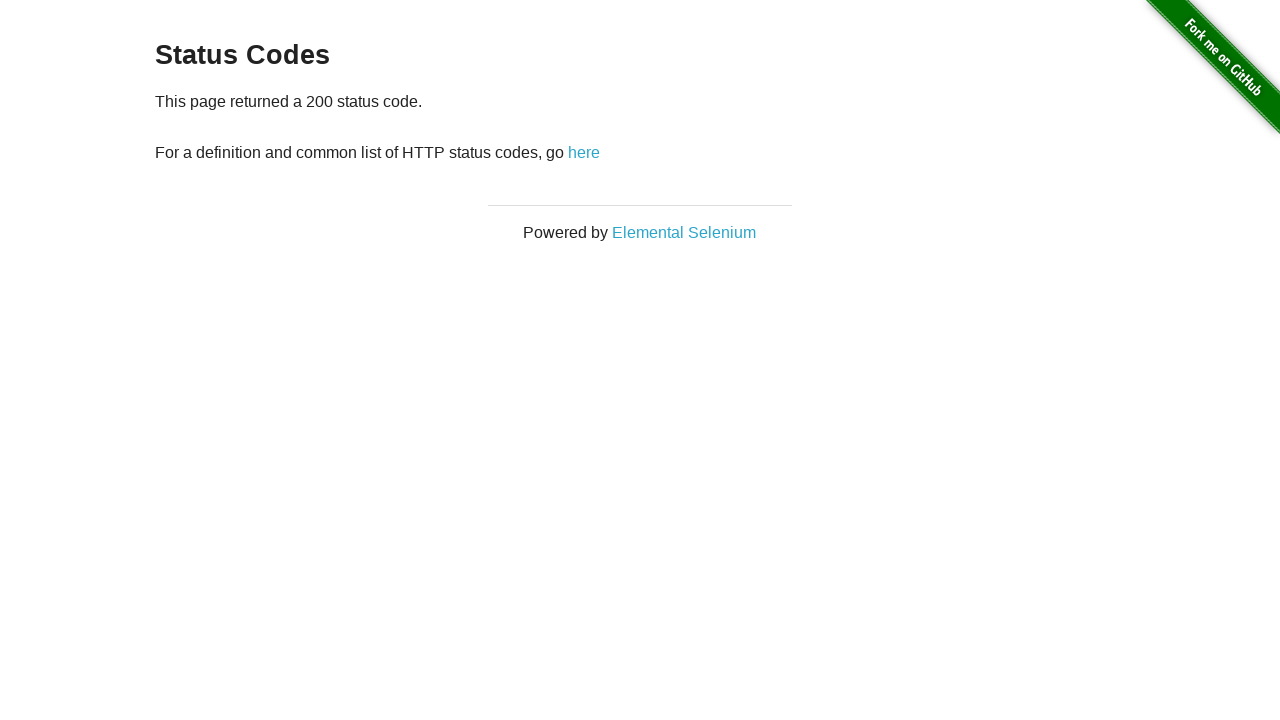

Waited for example content to load on 200 page
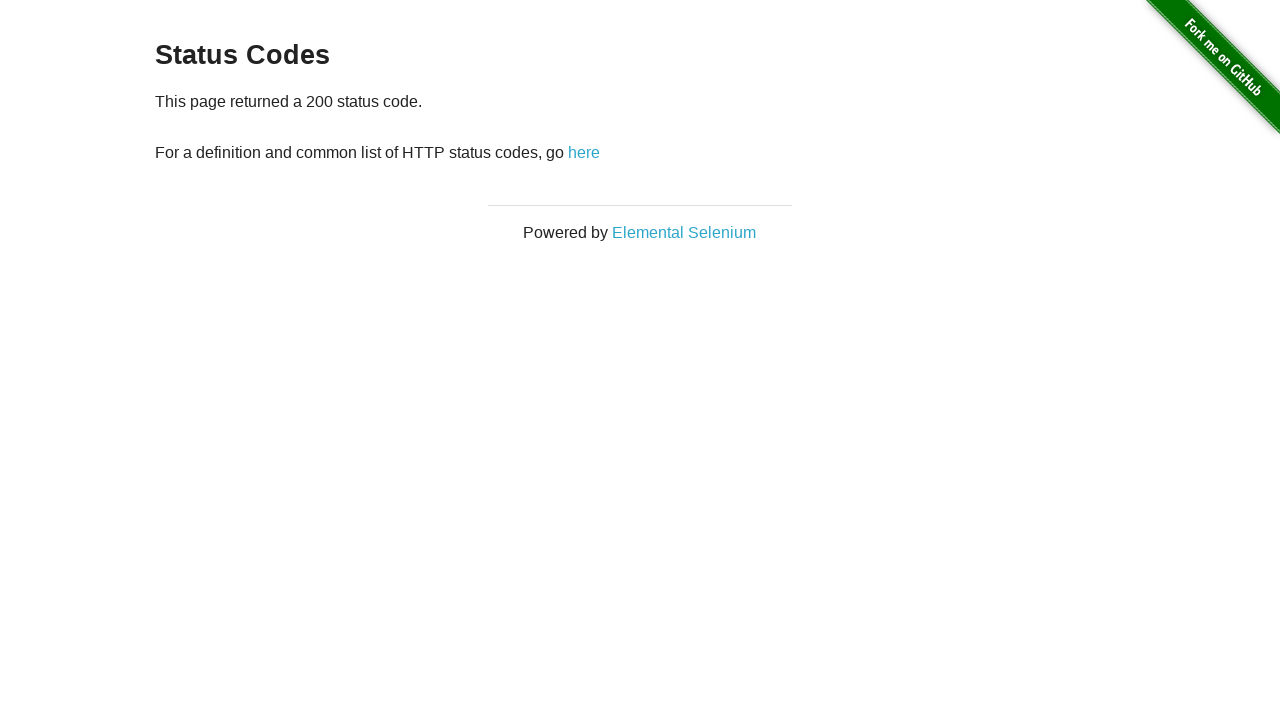

Verified '200 status code' text is present on page
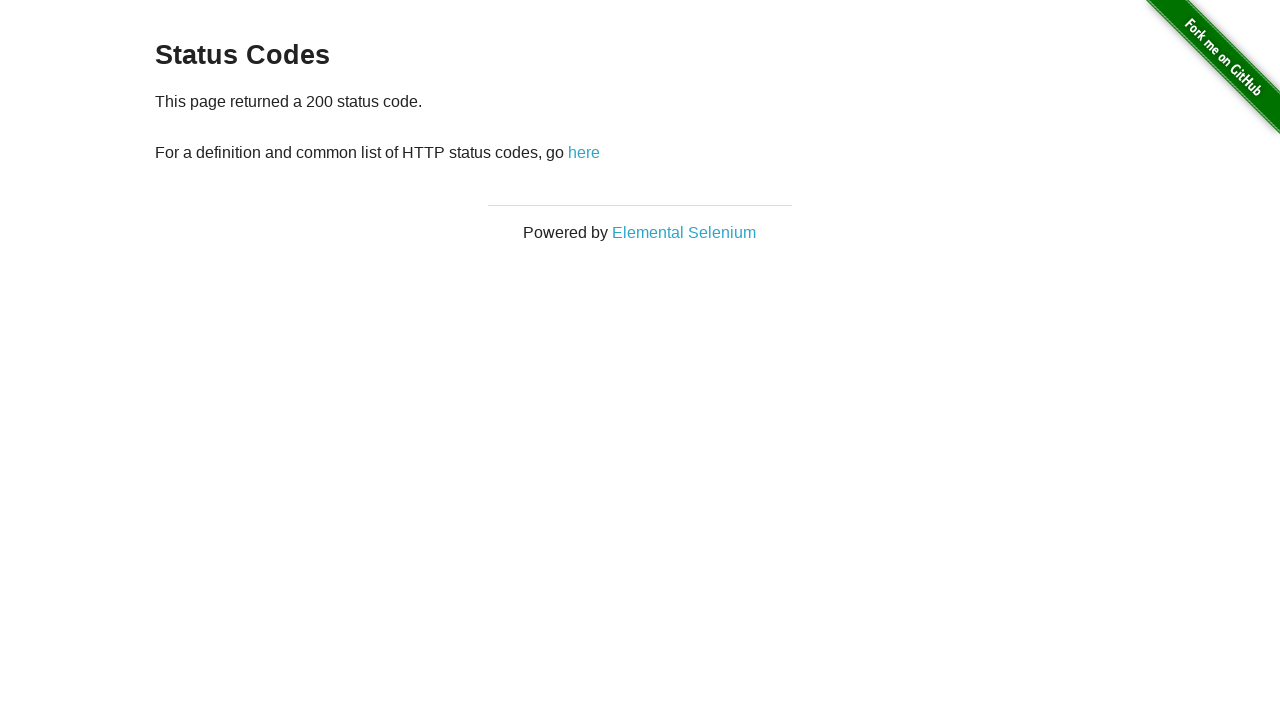

Clicked 'here' link to navigate back to status codes page at (584, 152) on a:text('here')
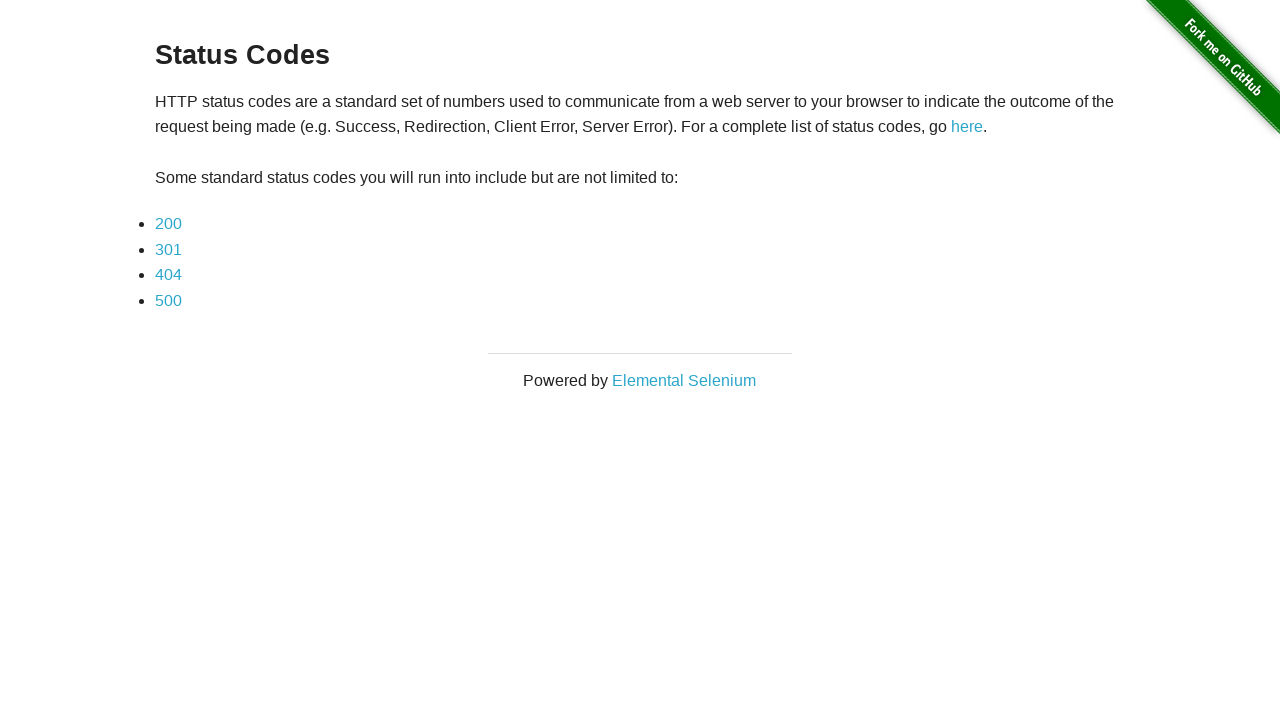

Clicked on 301 status code link at (168, 249) on a:text('301')
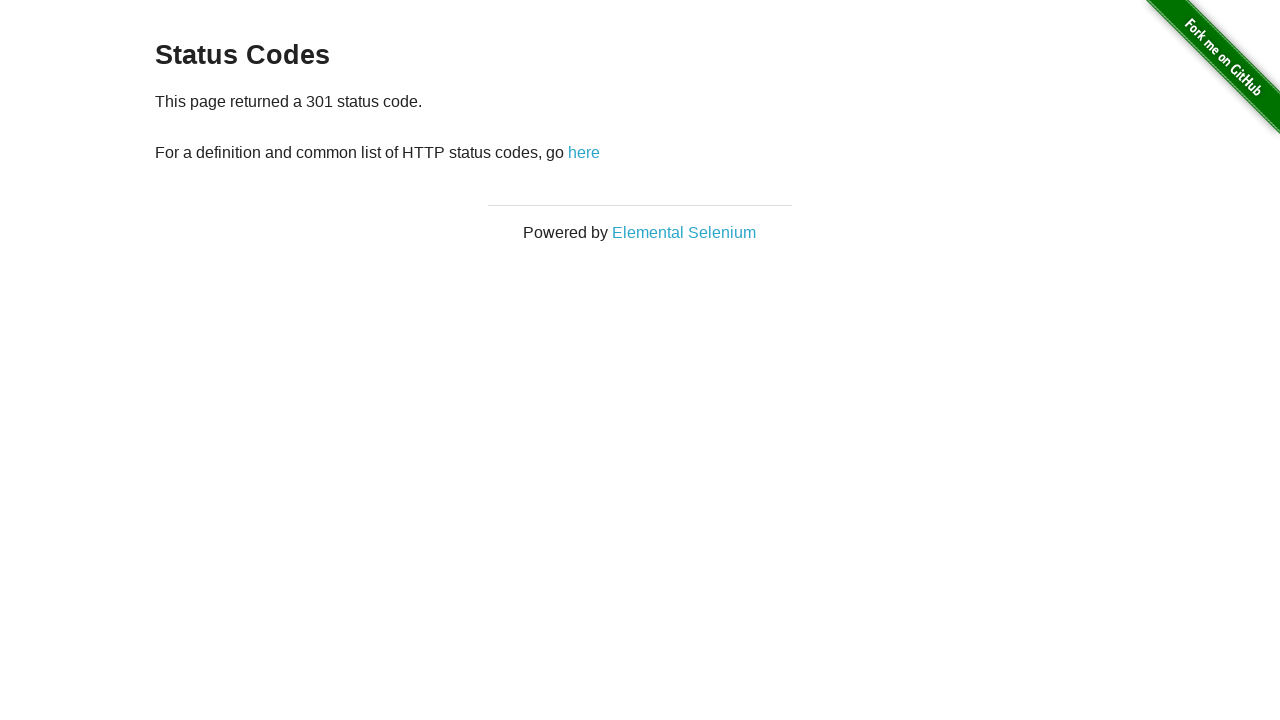

Waited for example content to load on 301 page
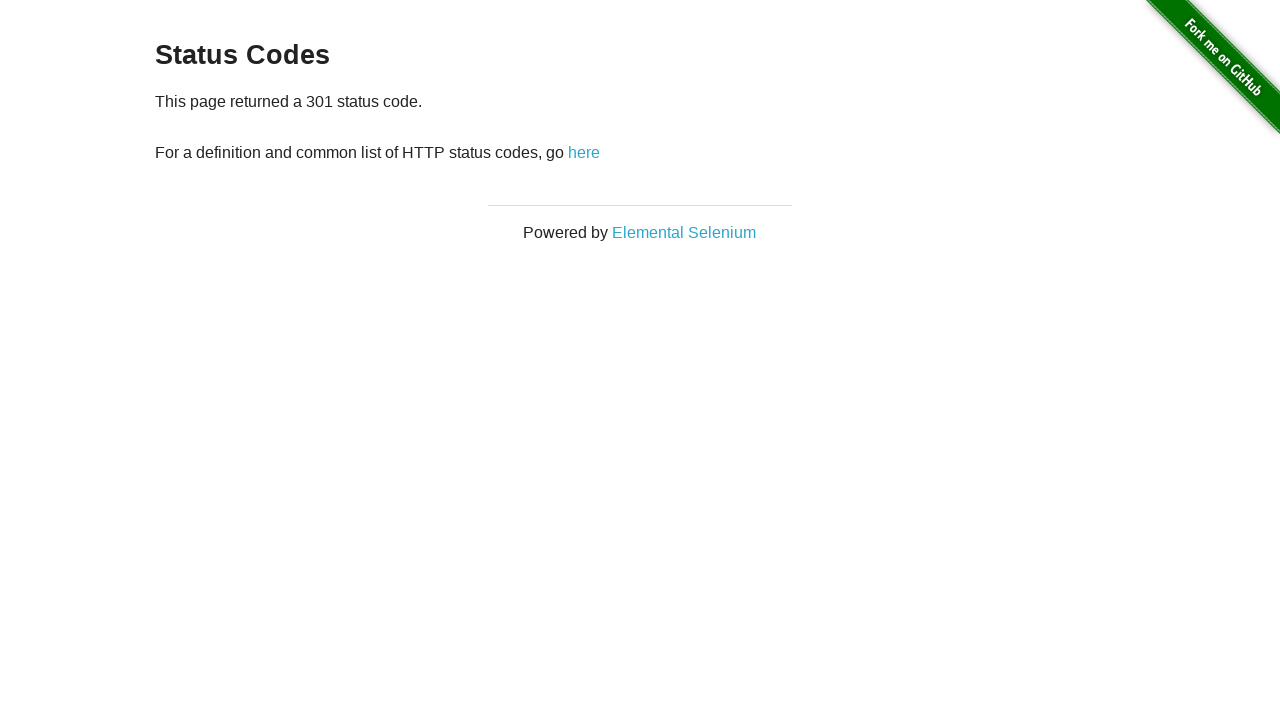

Verified '301 status code' text is present on page
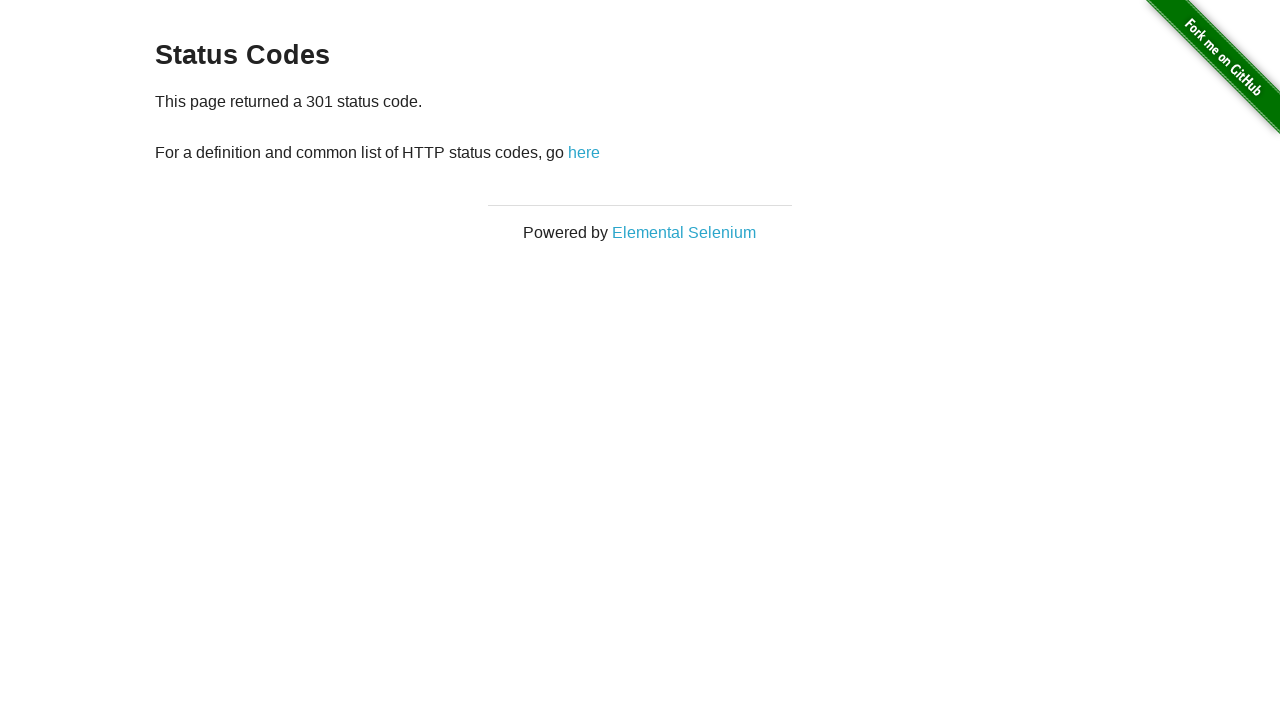

Clicked 'here' link to navigate back to status codes page at (584, 152) on a:text('here')
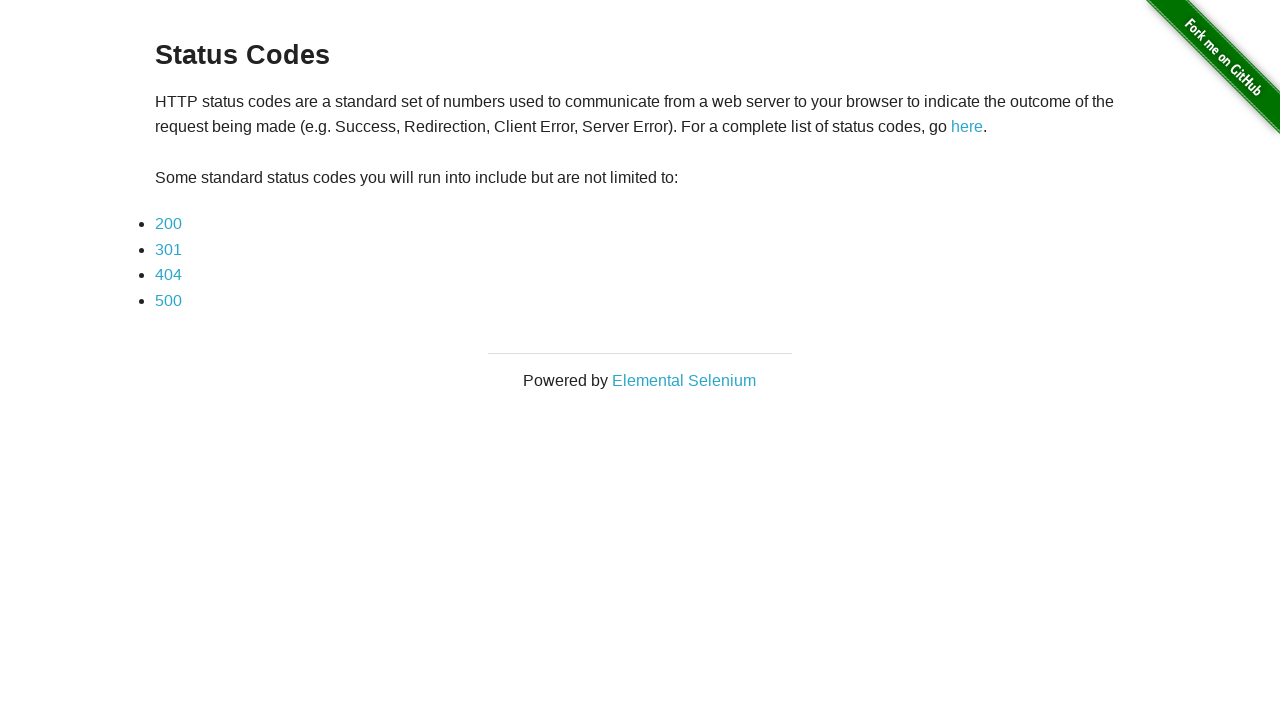

Clicked on 404 status code link at (168, 275) on a:text('404')
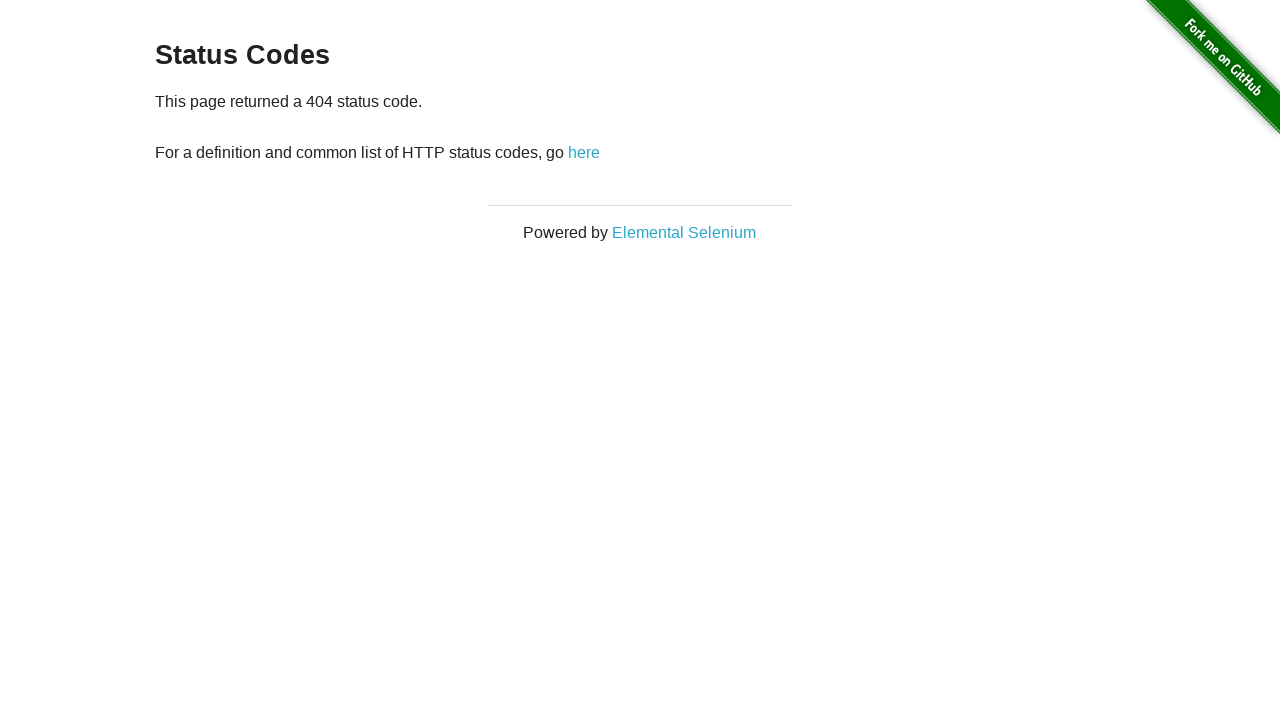

Waited for example content to load on 404 page
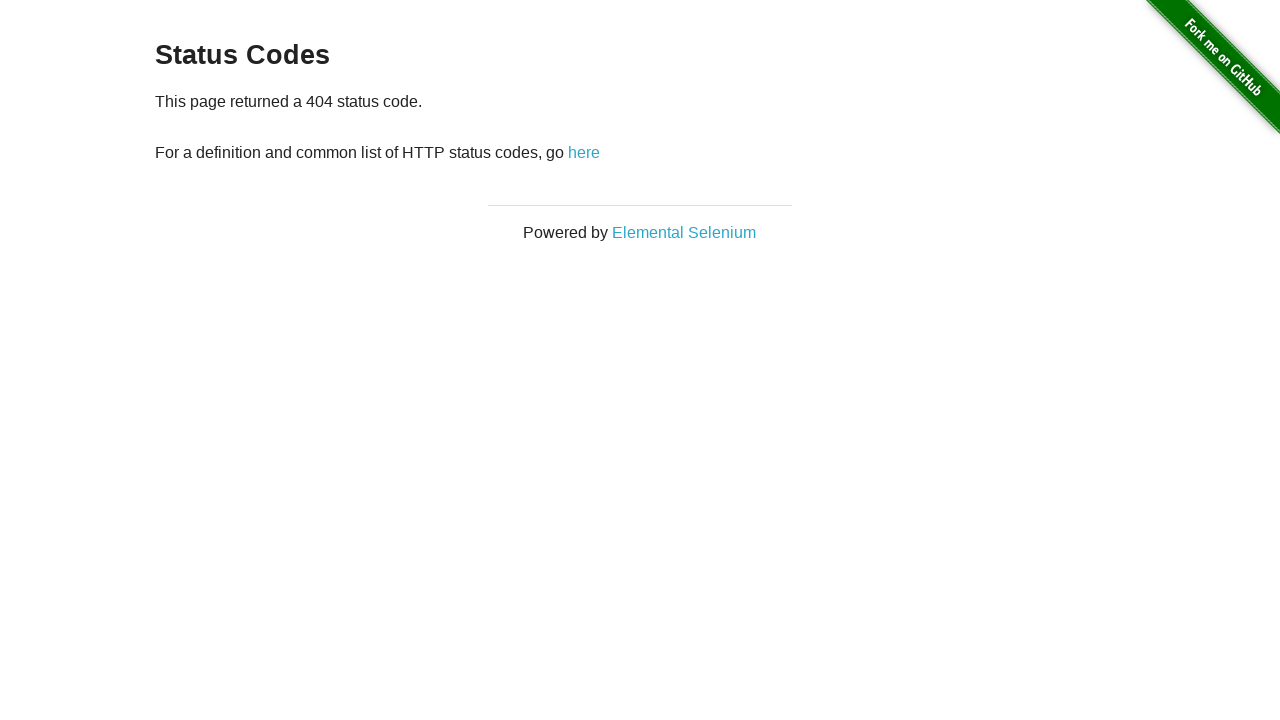

Verified '404 status code' text is present on page
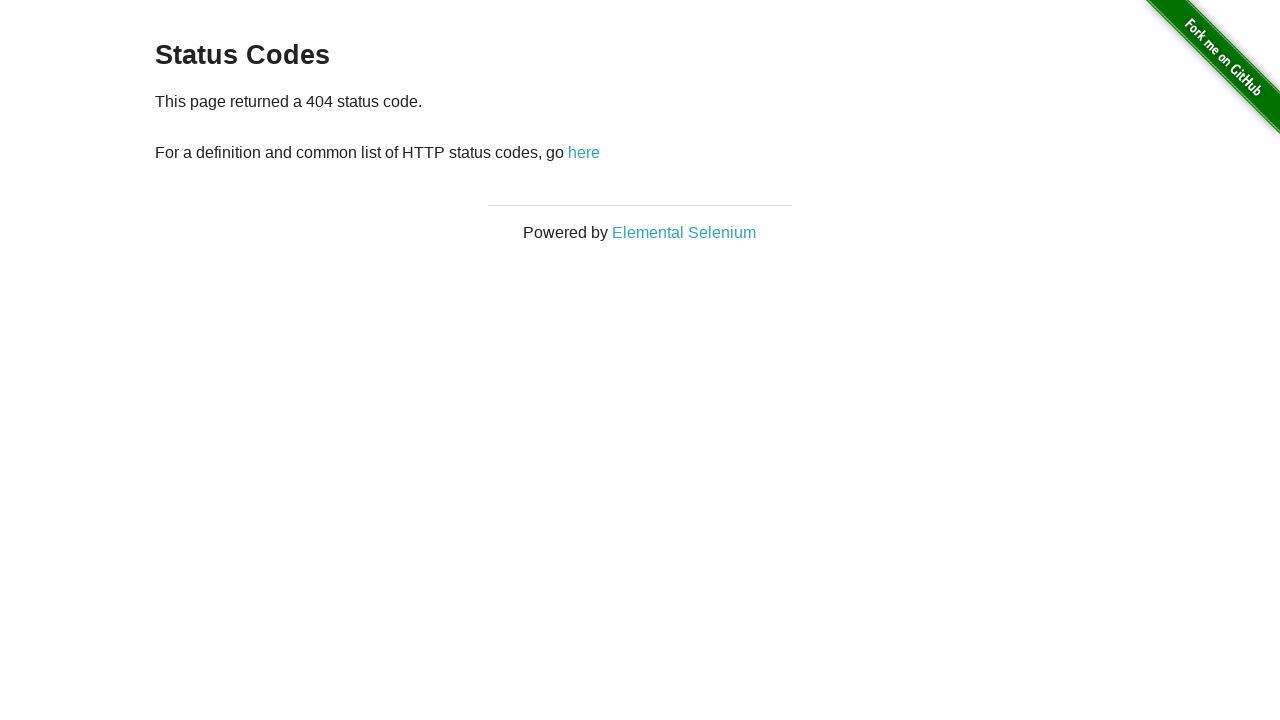

Clicked 'here' link to navigate back to status codes page at (584, 152) on a:text('here')
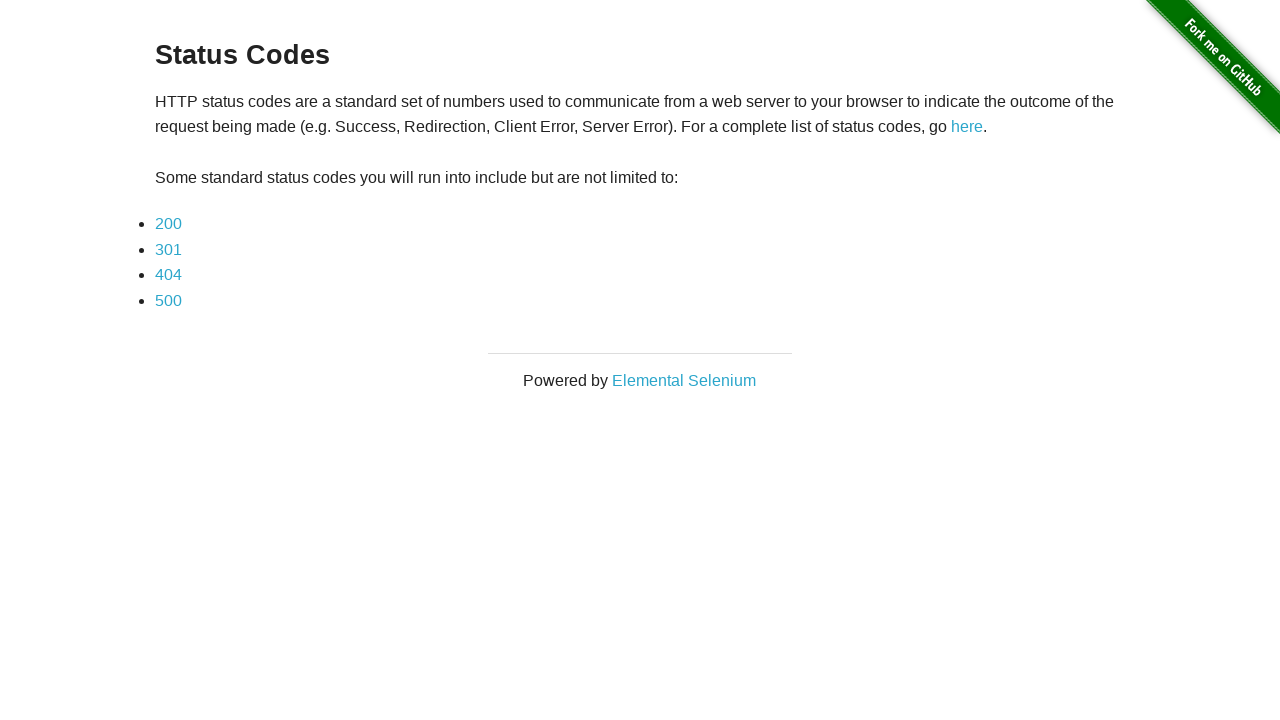

Clicked on 500 status code link at (168, 300) on a:text('500')
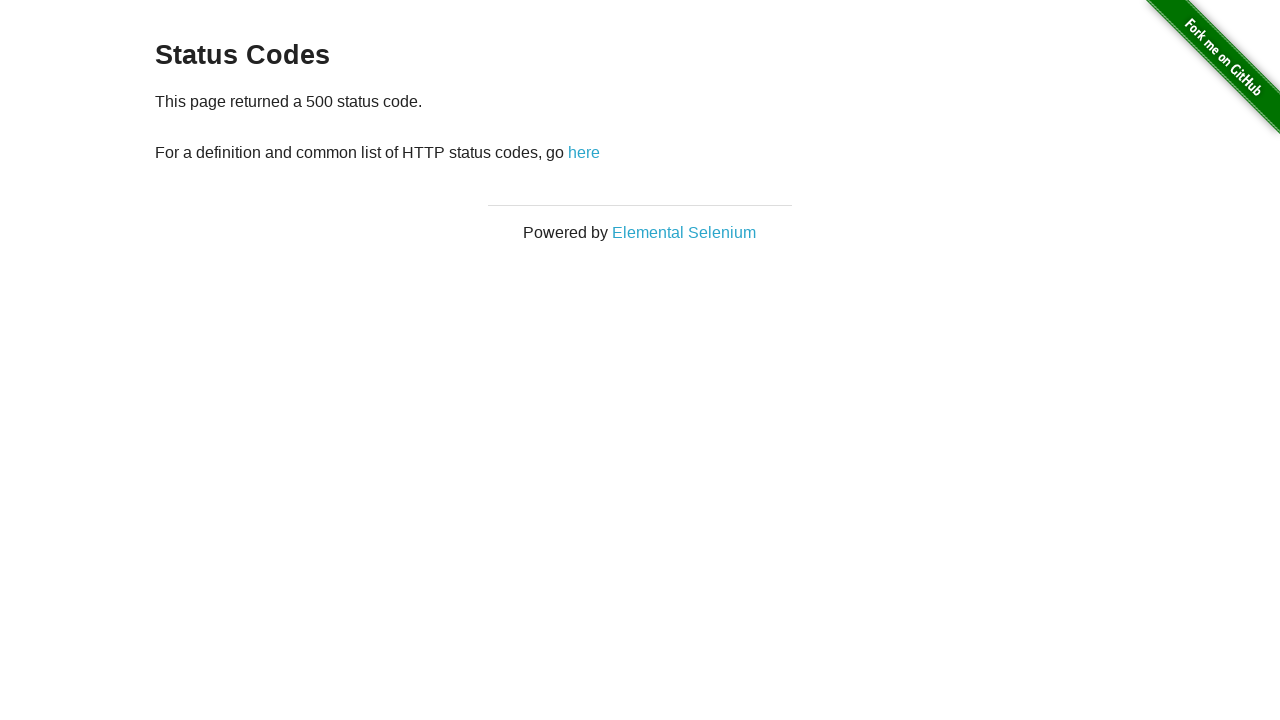

Waited for example content to load on 500 page
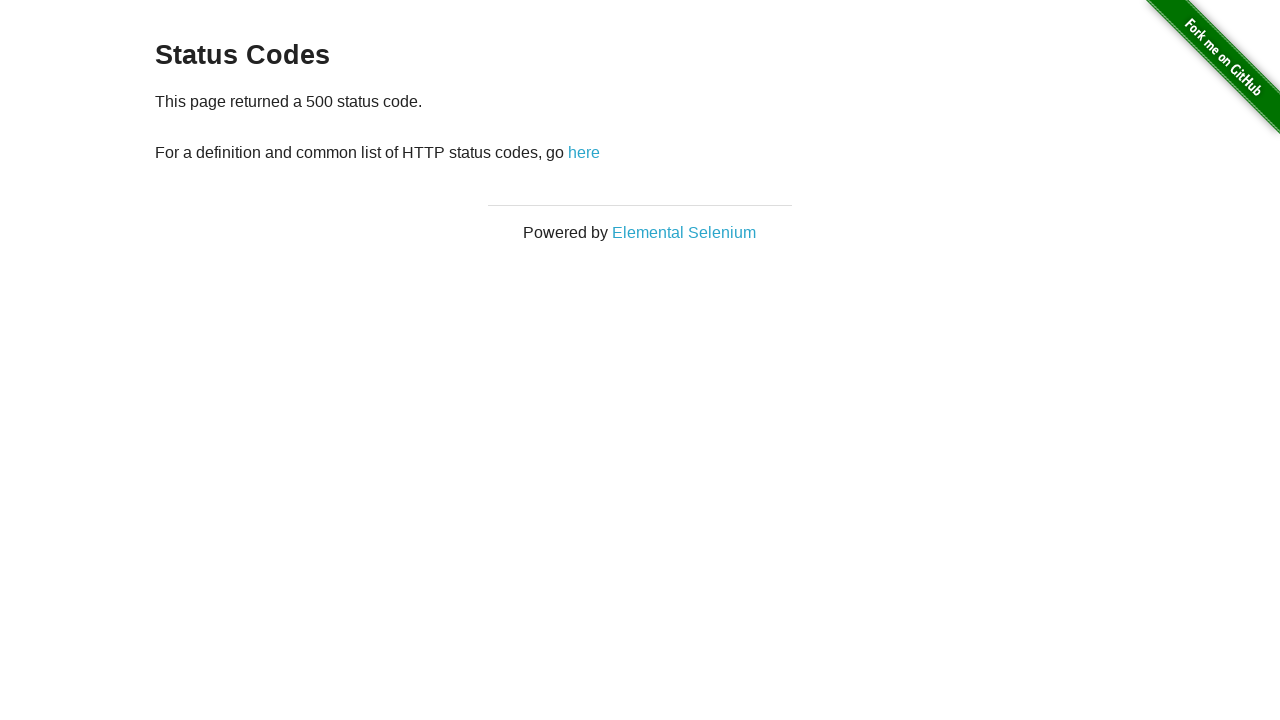

Verified '500 status code' text is present on page
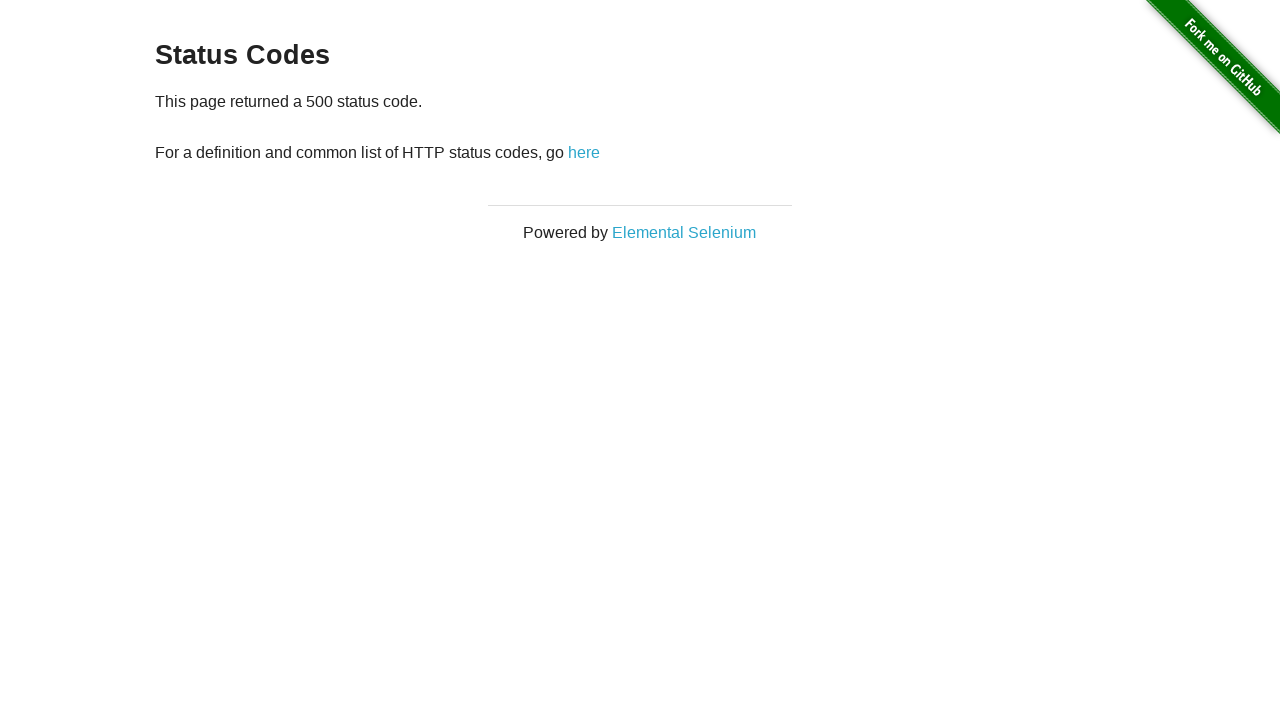

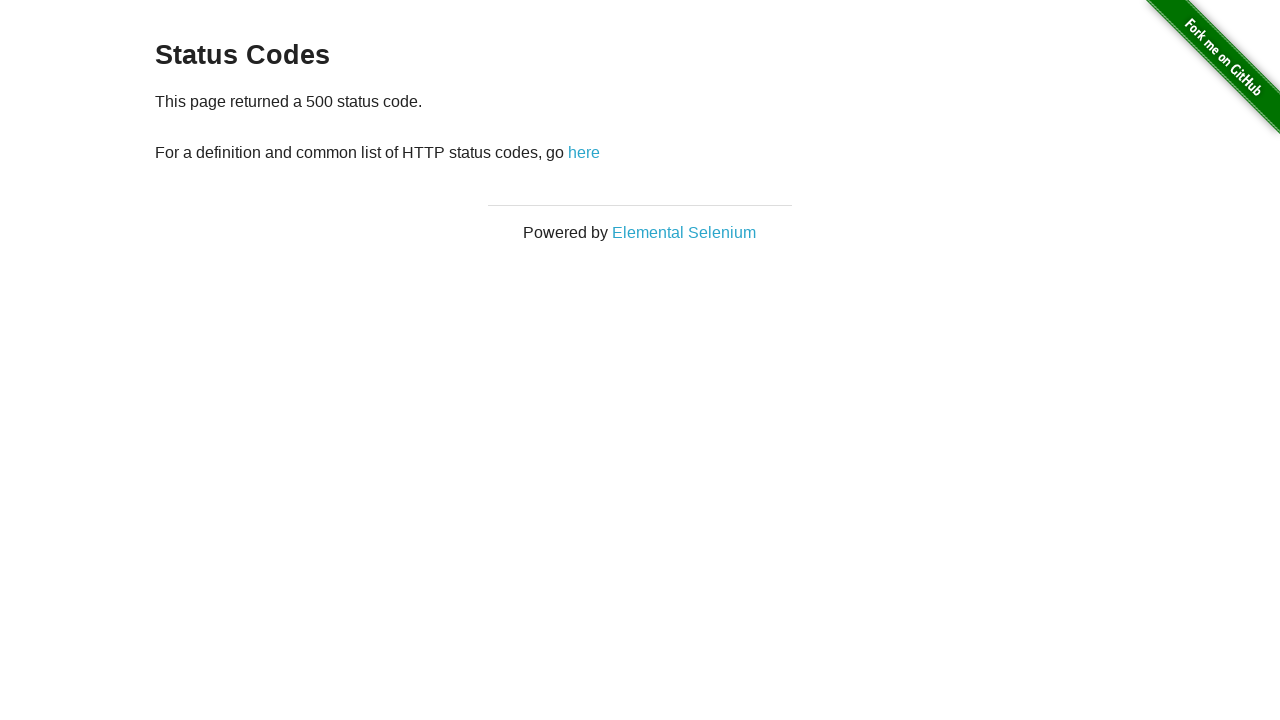